Tests that the error close button on the login page can be clicked to dismiss the error message after triggering a validation error

Starting URL: https://www.saucedemo.com/

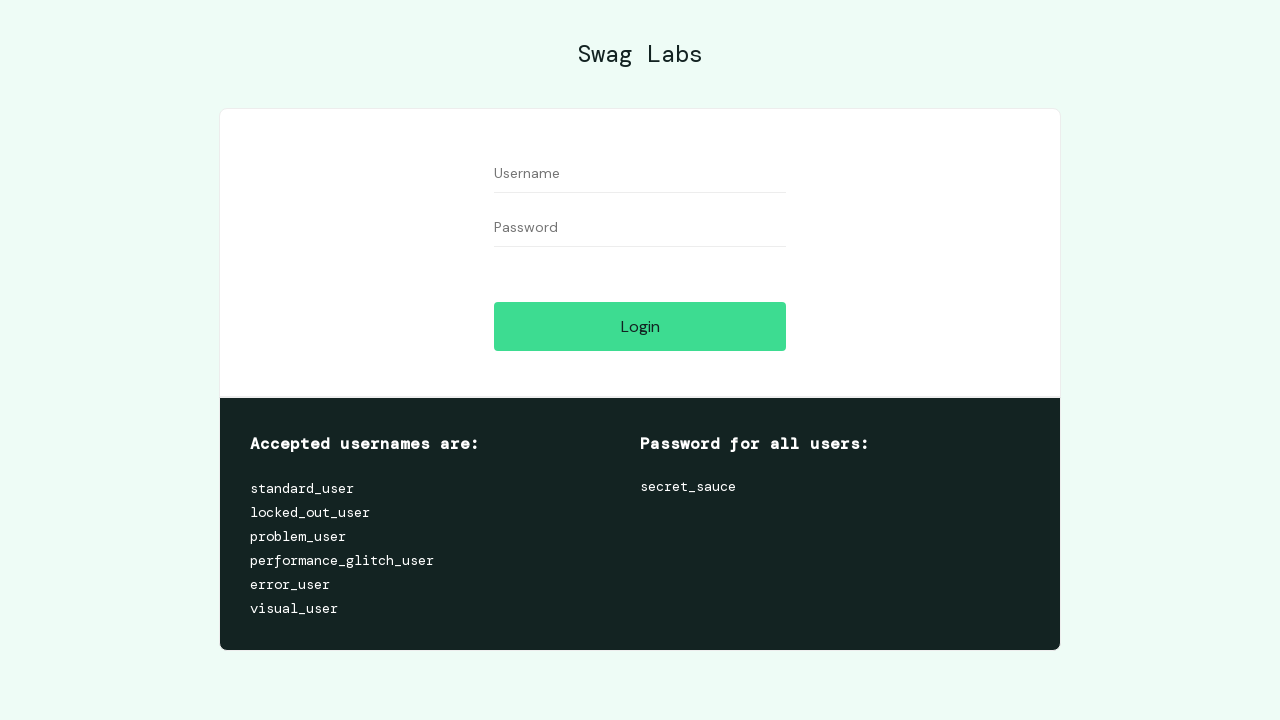

Waited for login button to be visible on the page
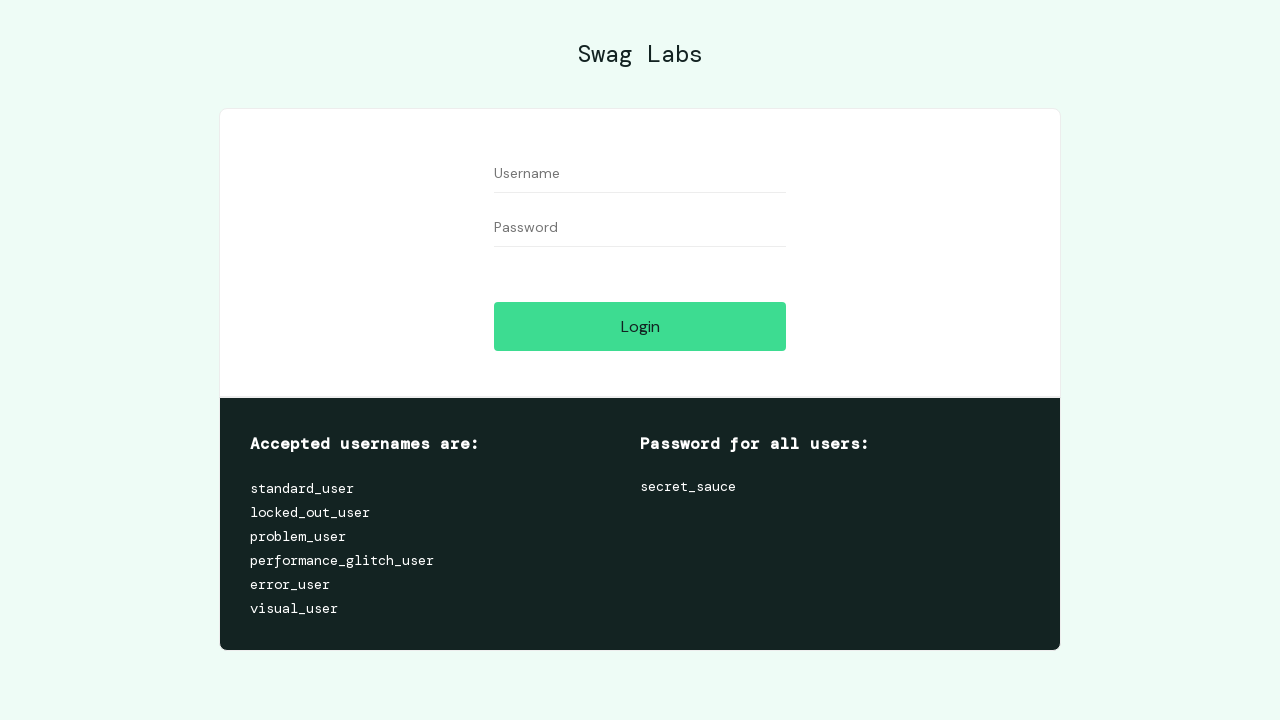

Clicked login button to trigger validation error at (640, 326) on #login-button
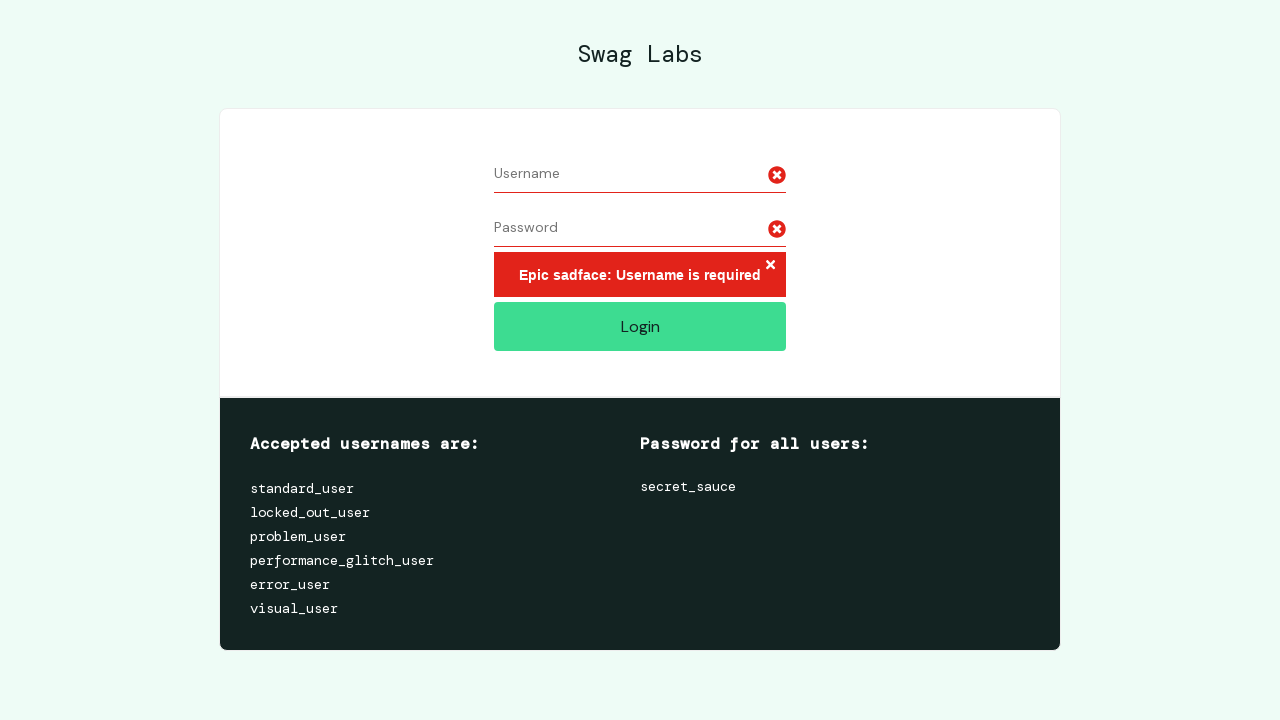

Waited for error message with close button to appear
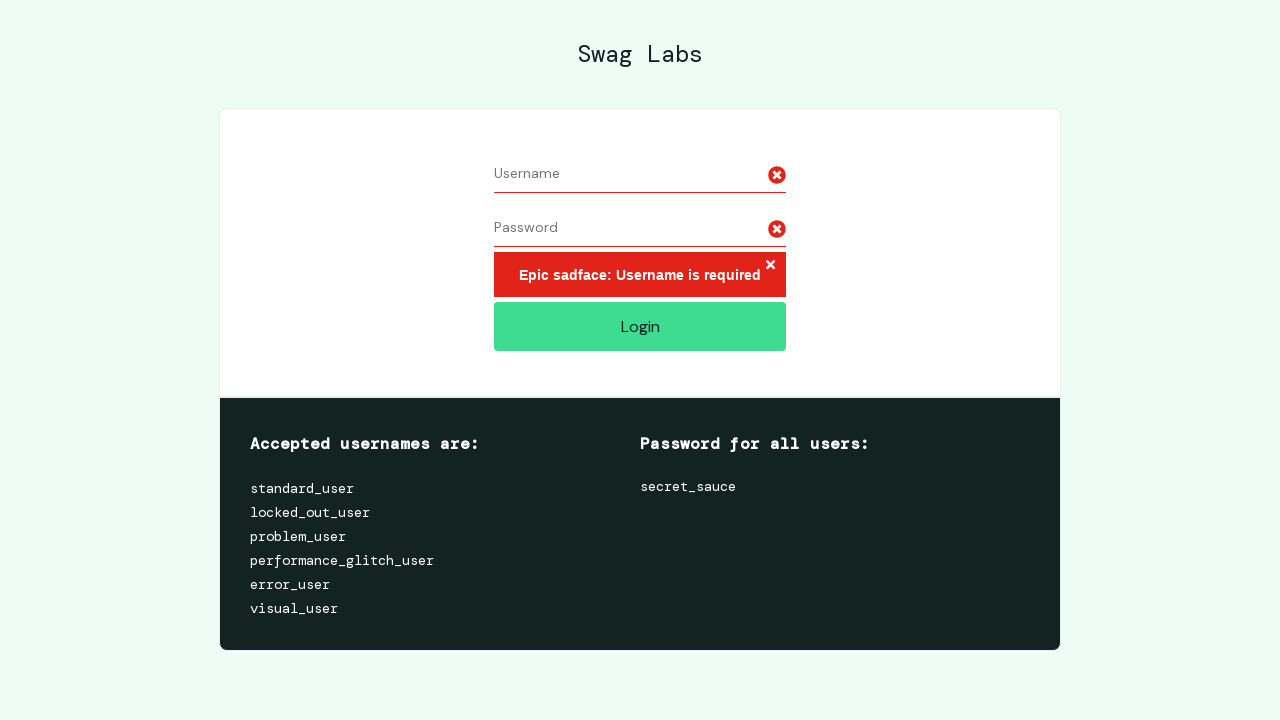

Clicked error close button to dismiss the error message at (770, 266) on button.error-button
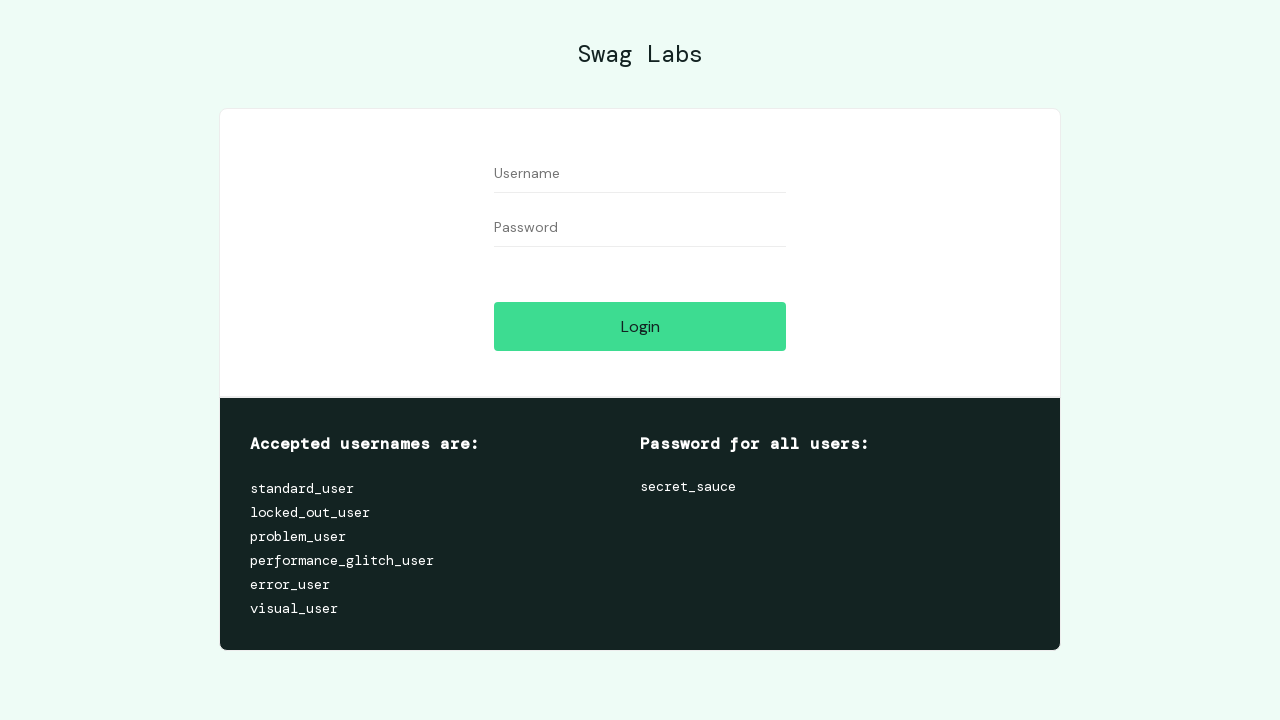

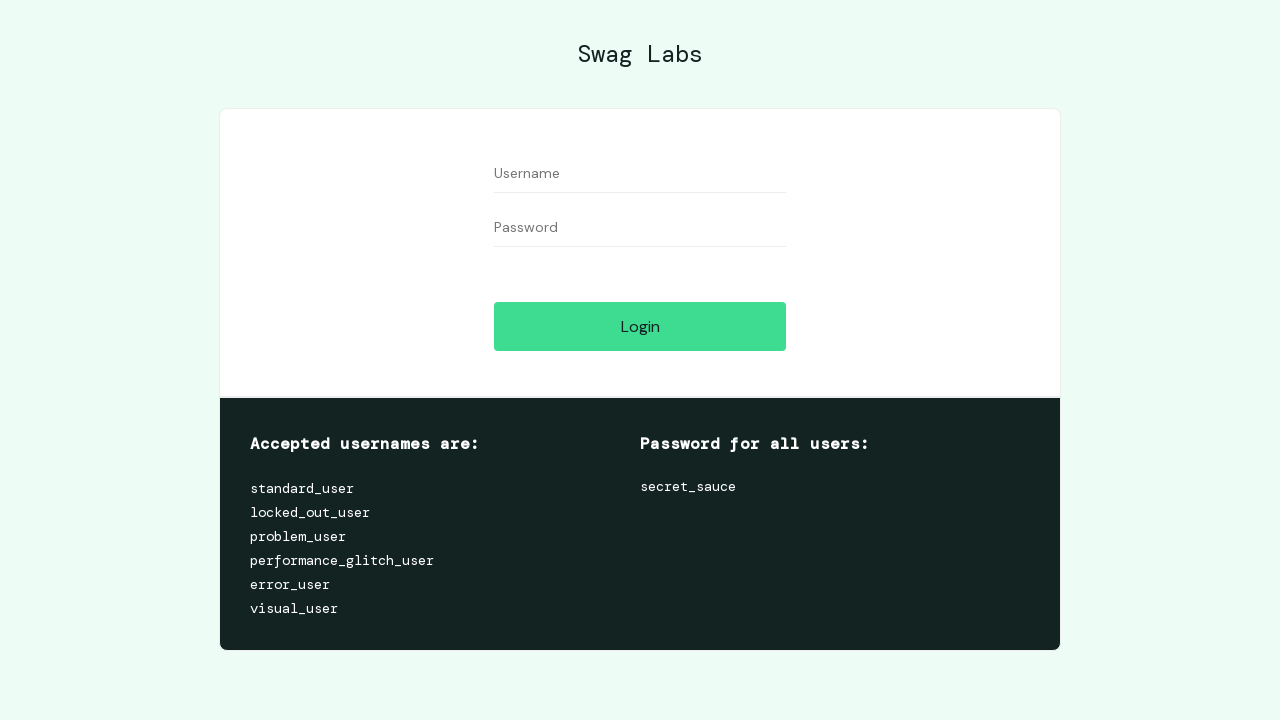